Tests submitting an empty feedback form and verifies that the confirmation page shows null/empty values for all fields

Starting URL: https://kristinek.github.io/site/tasks/provide_feedback

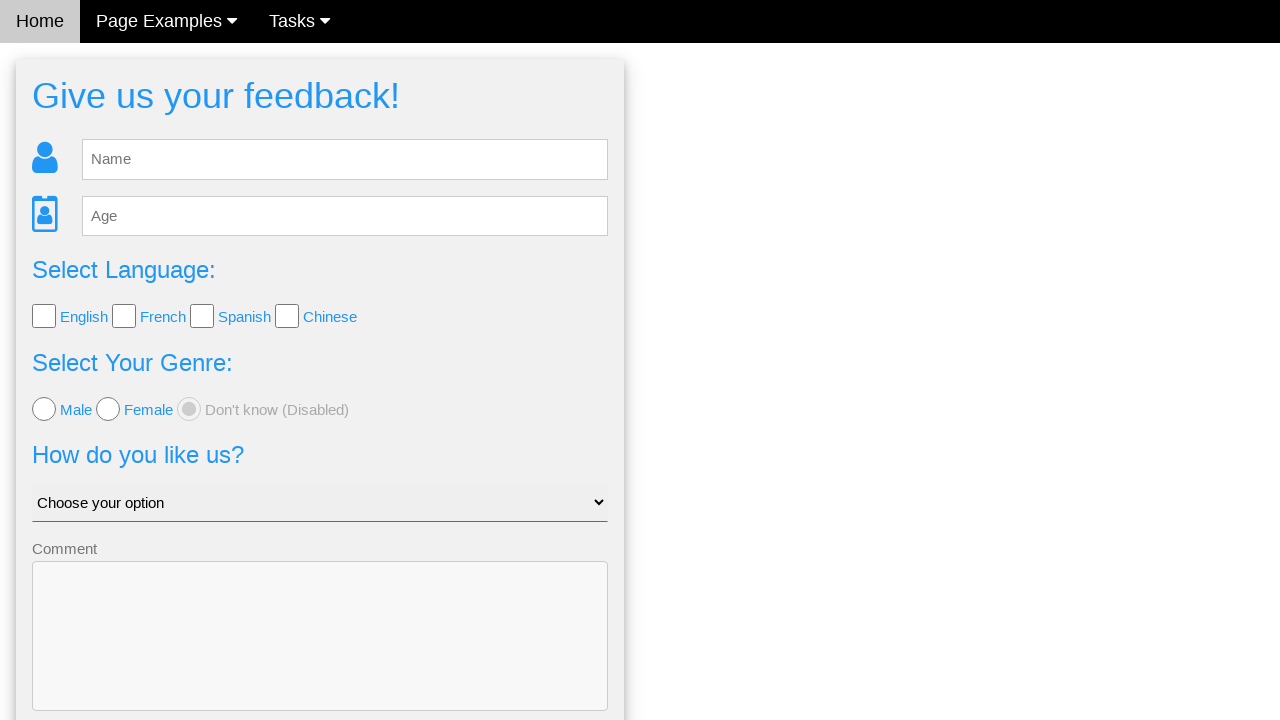

Waited for feedback form to load
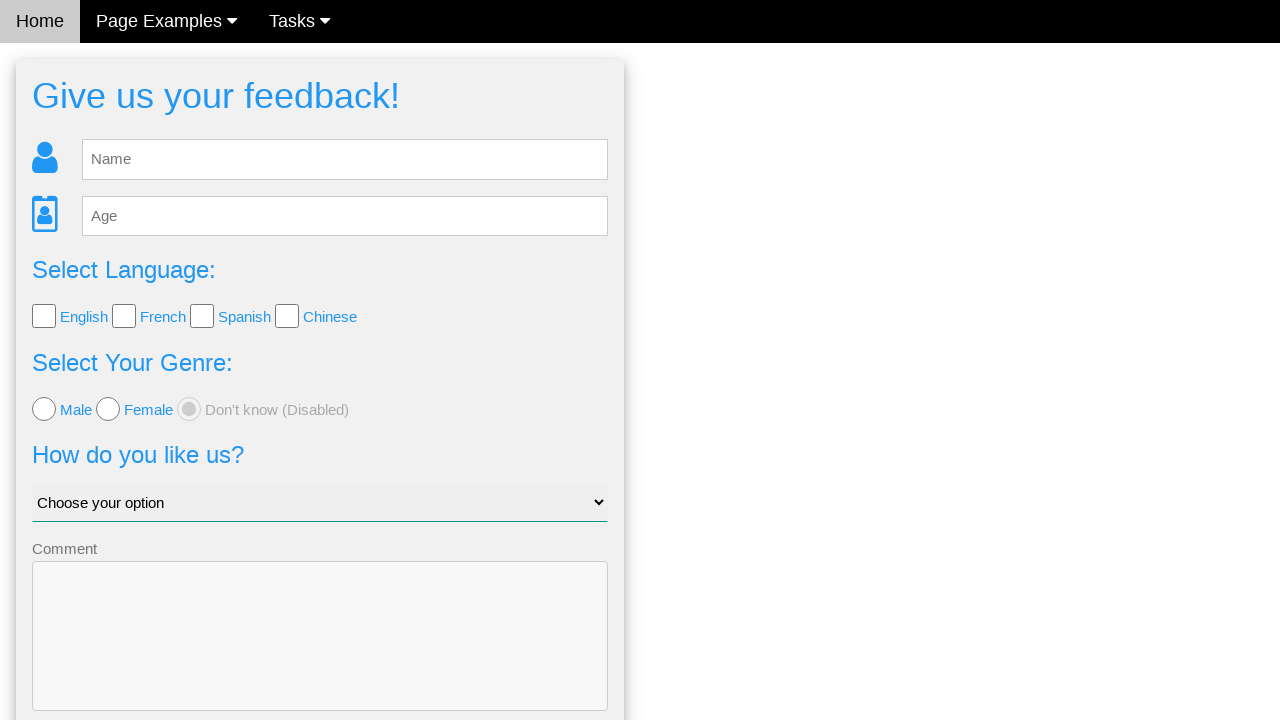

Clicked Send button without entering any form data at (320, 656) on button
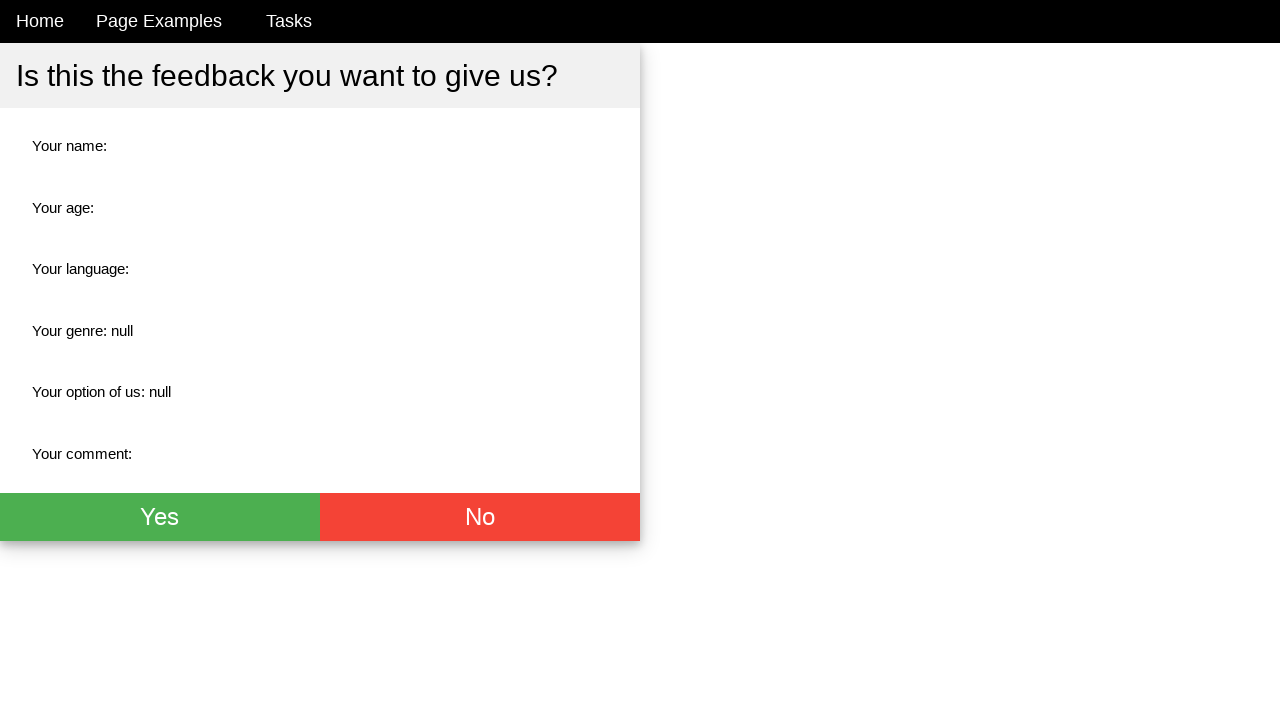

Confirmation page loaded
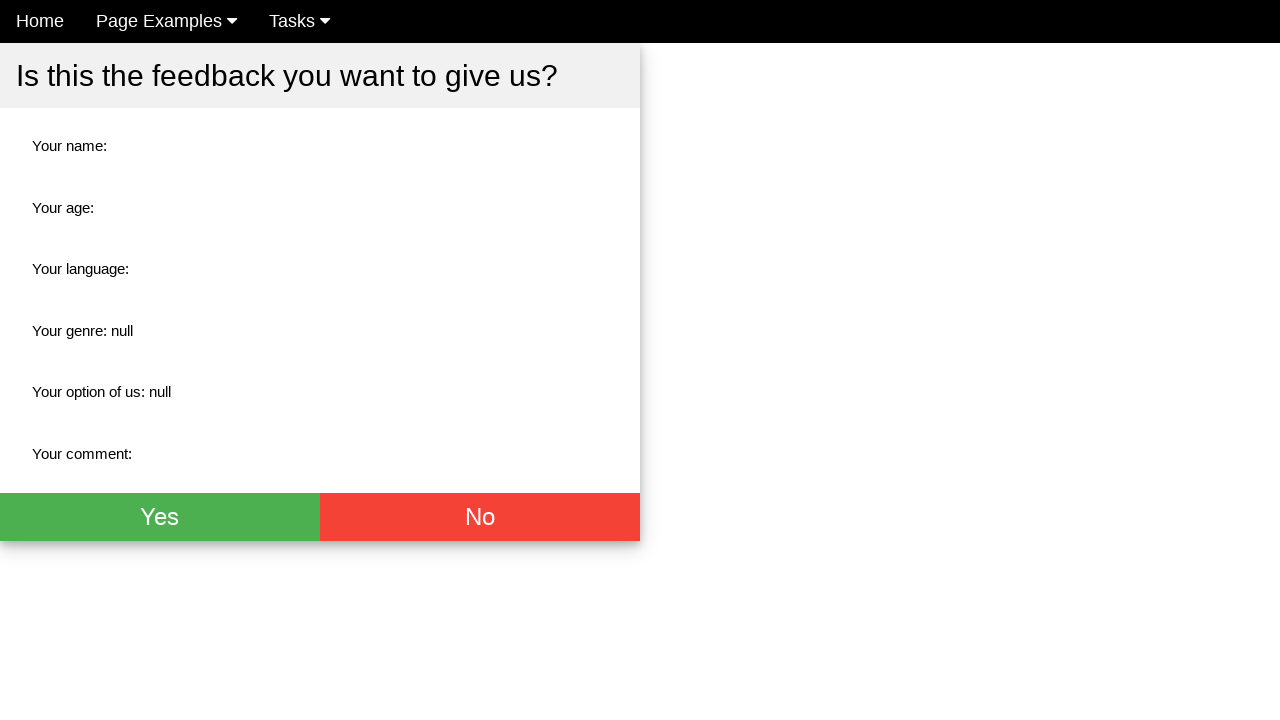

Verified name field is empty
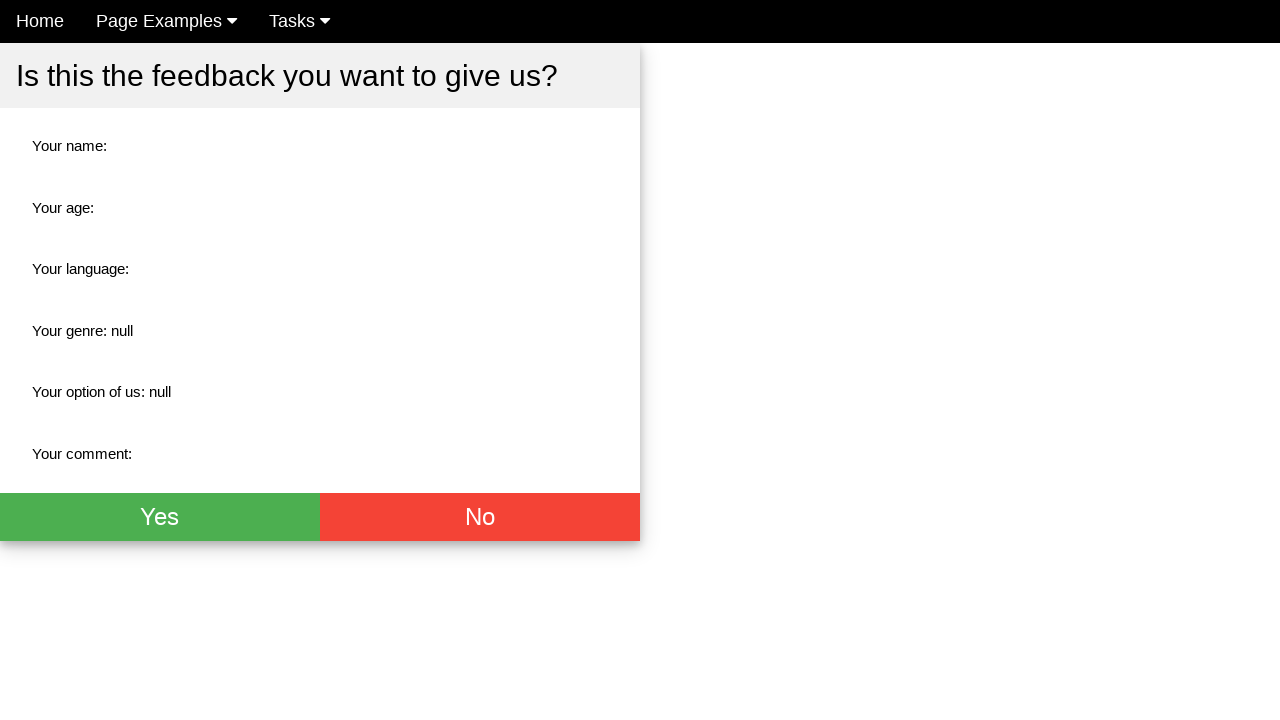

Verified age field is empty
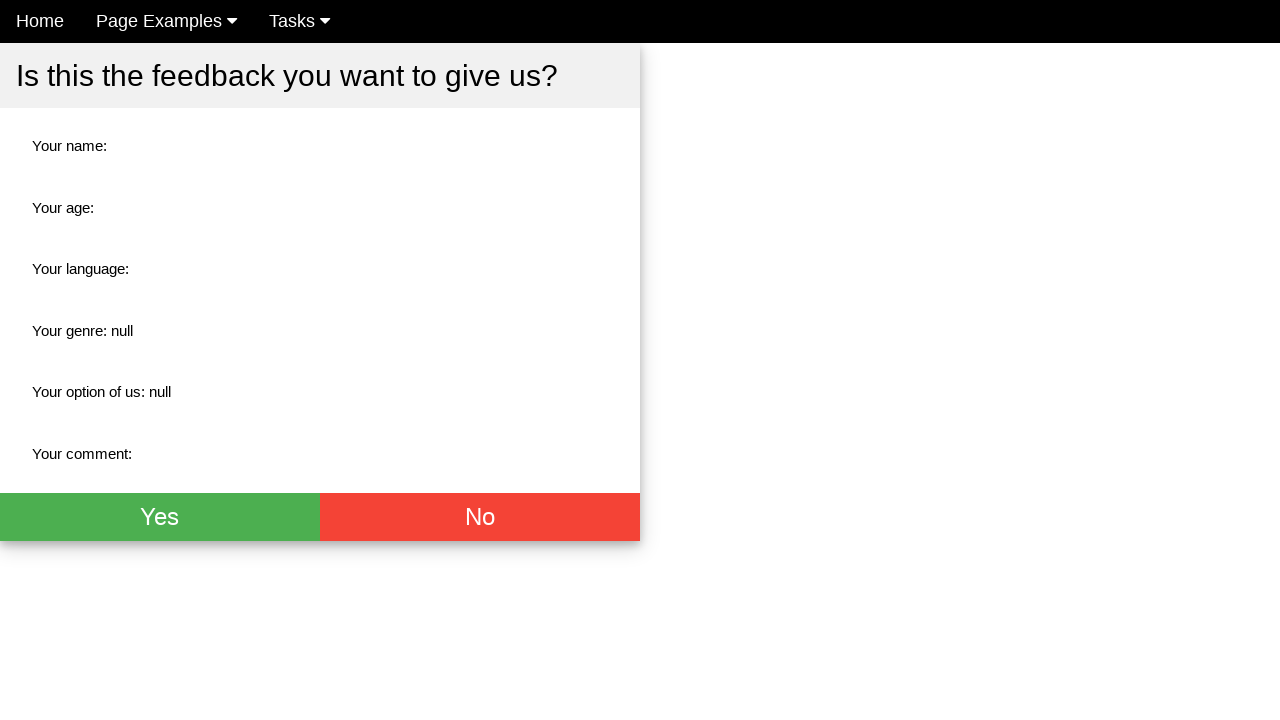

Verified language field is empty
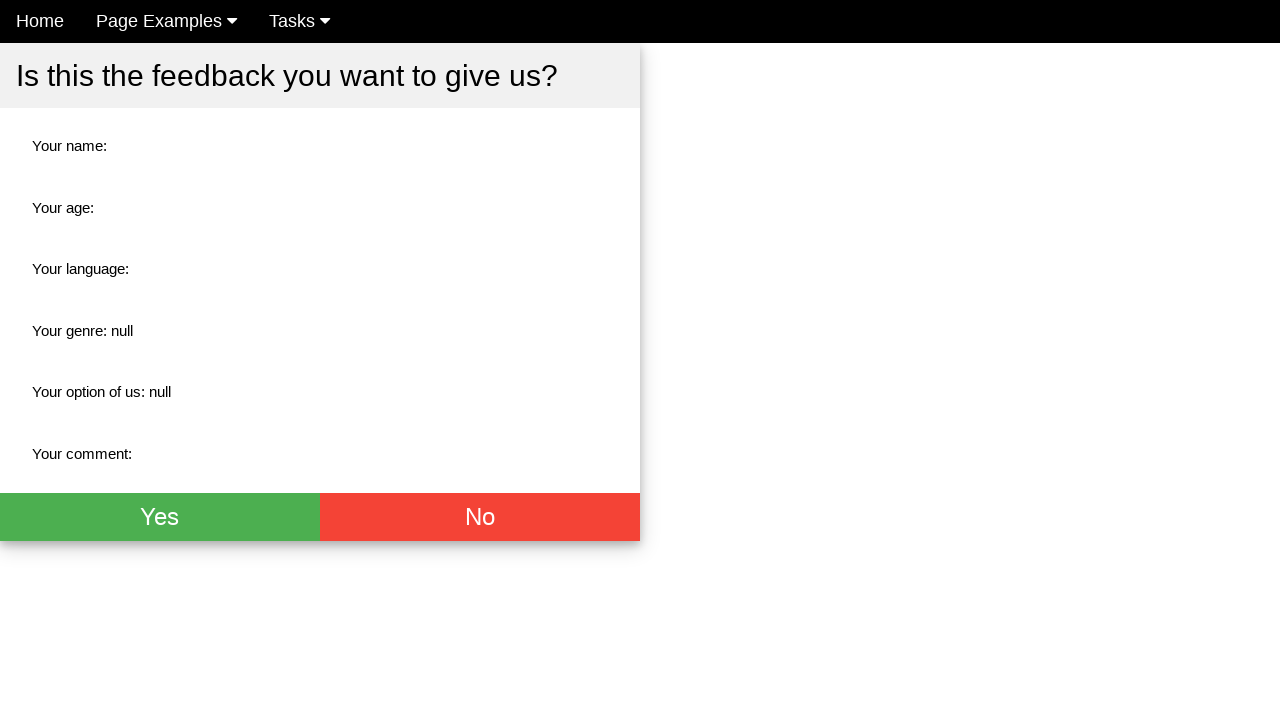

Verified gender field shows null
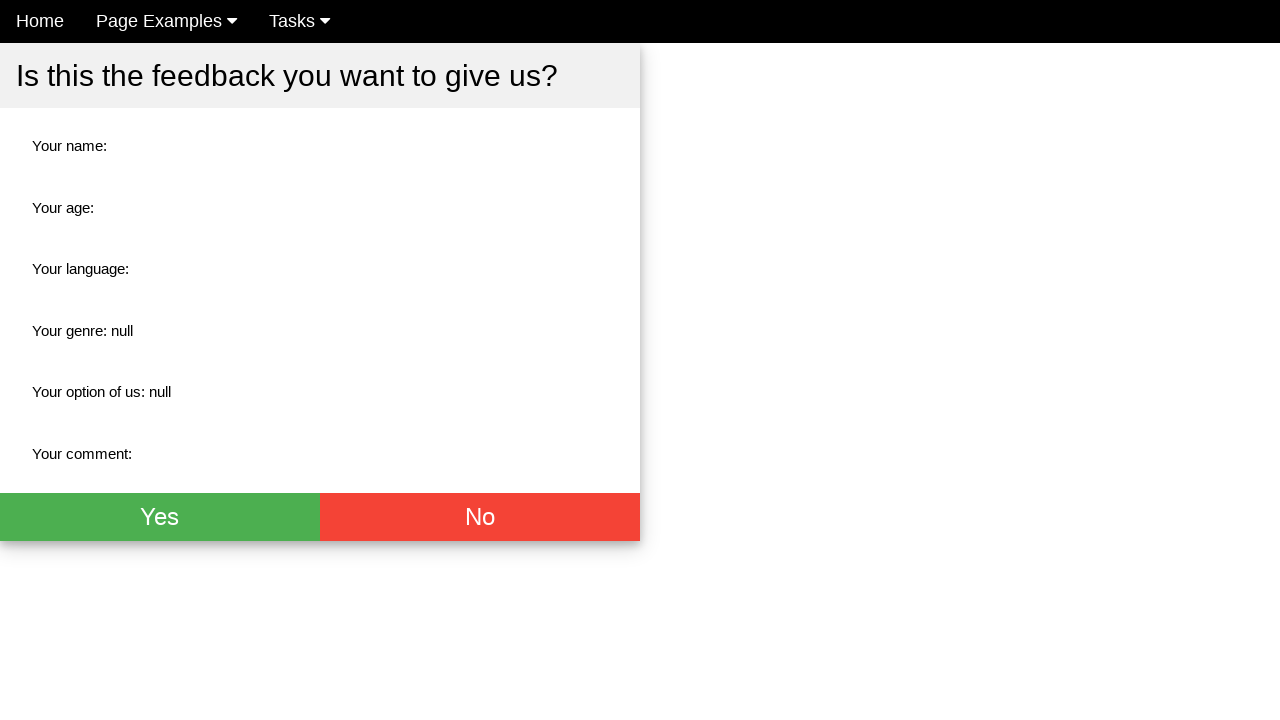

Verified option field shows null
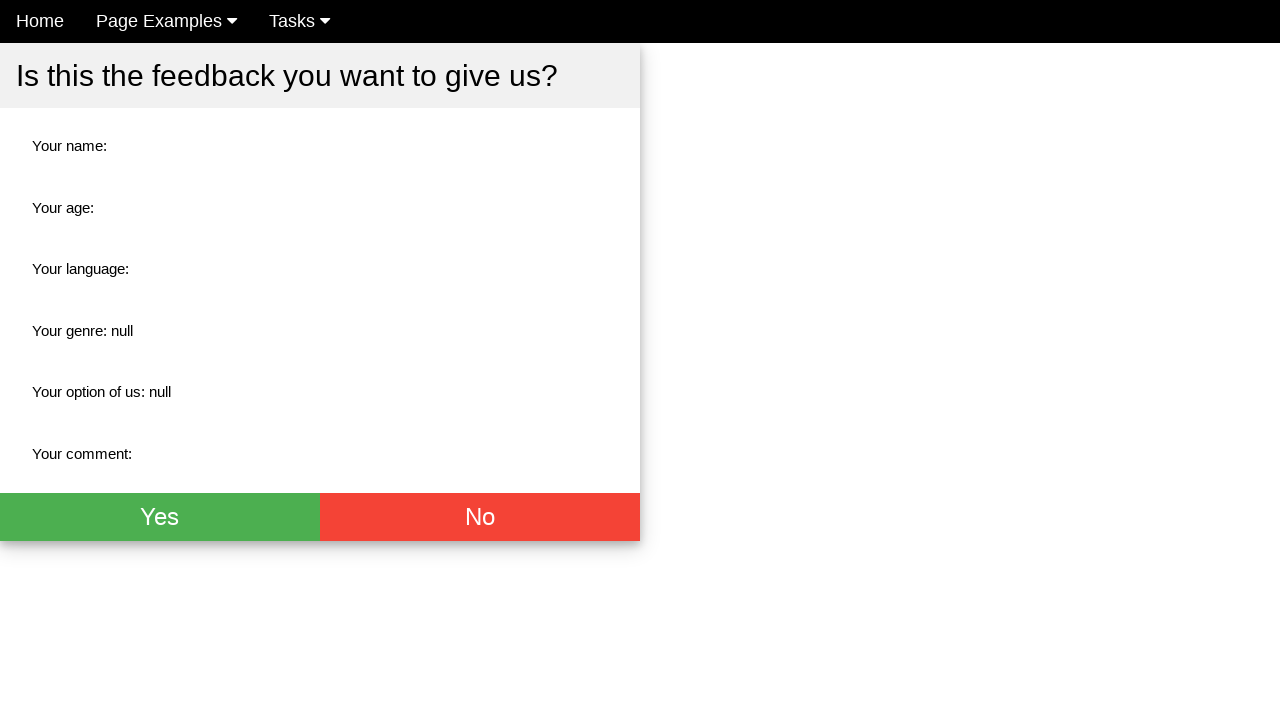

Verified comment field is empty
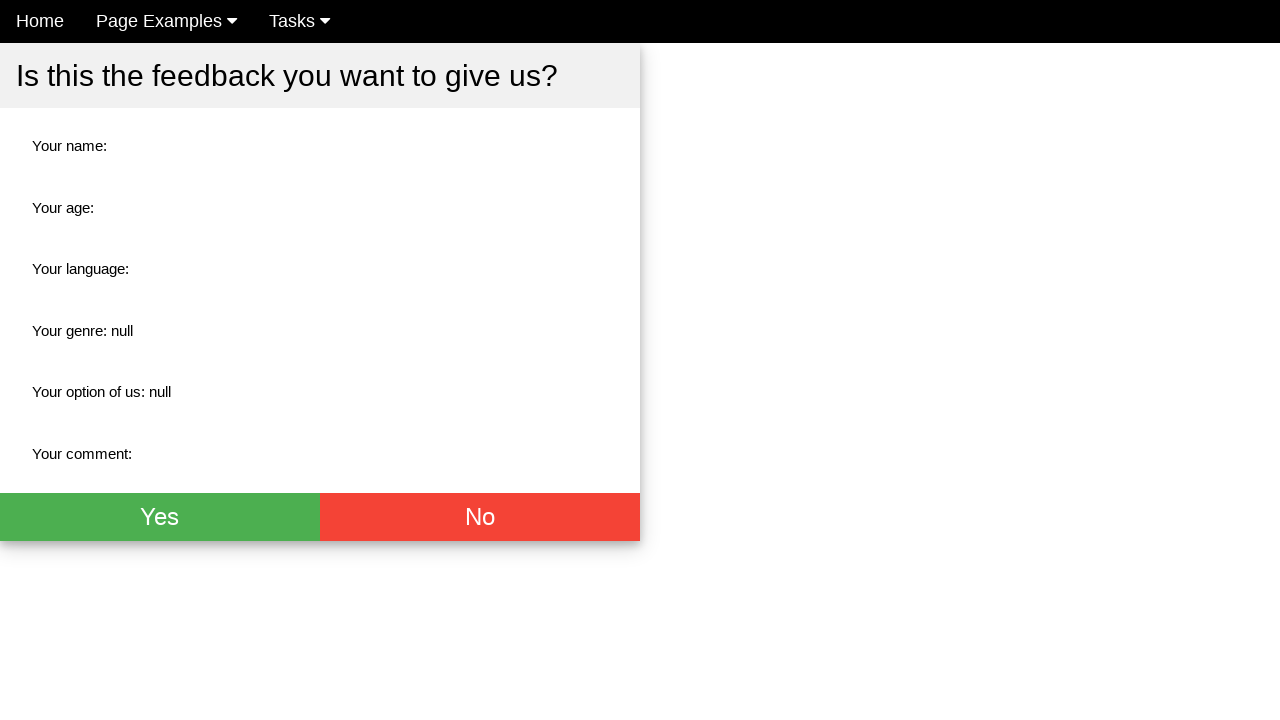

Verified Yes and No buttons are visible on confirmation page
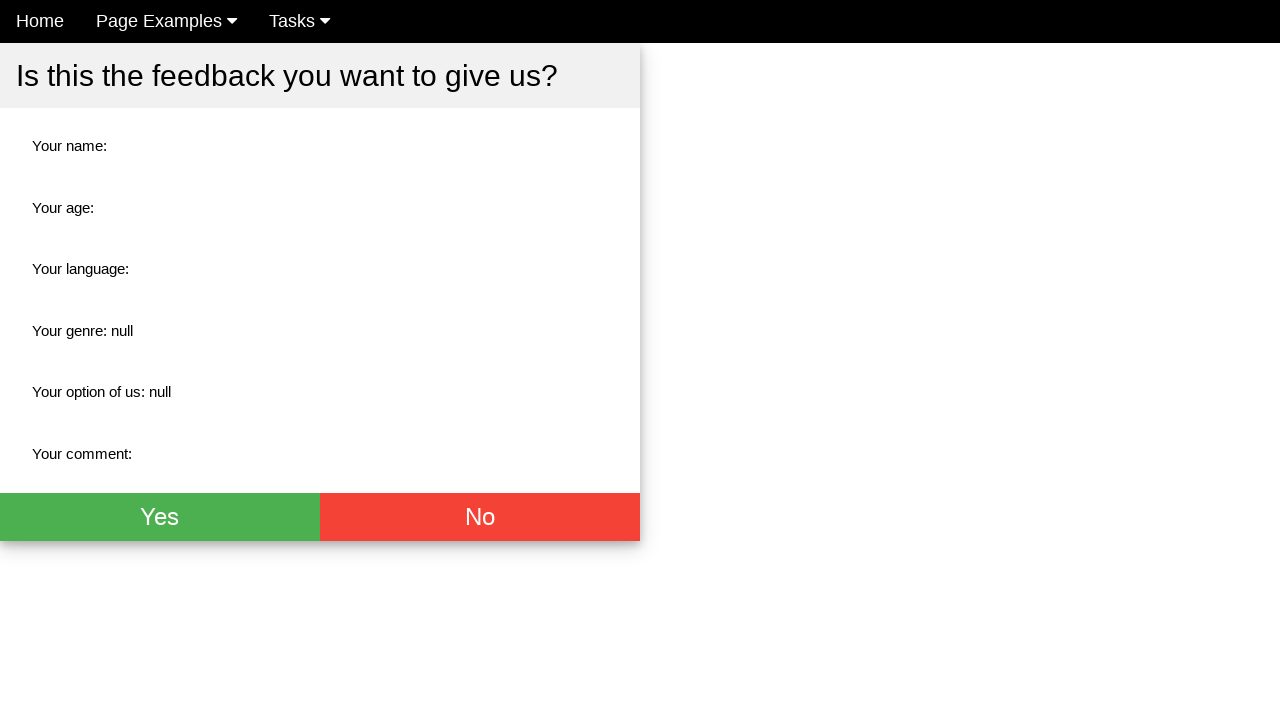

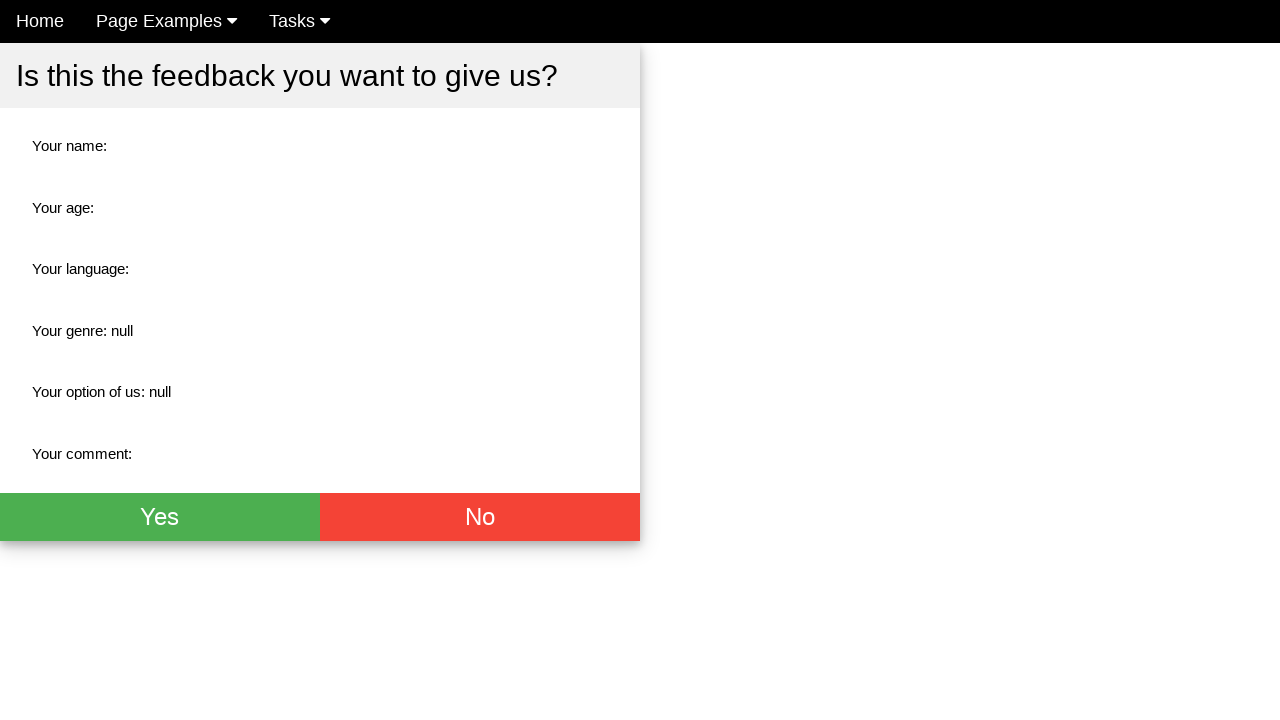